Navigates to Filmweb and verifies the page title

Starting URL: https://www.filmweb.pl

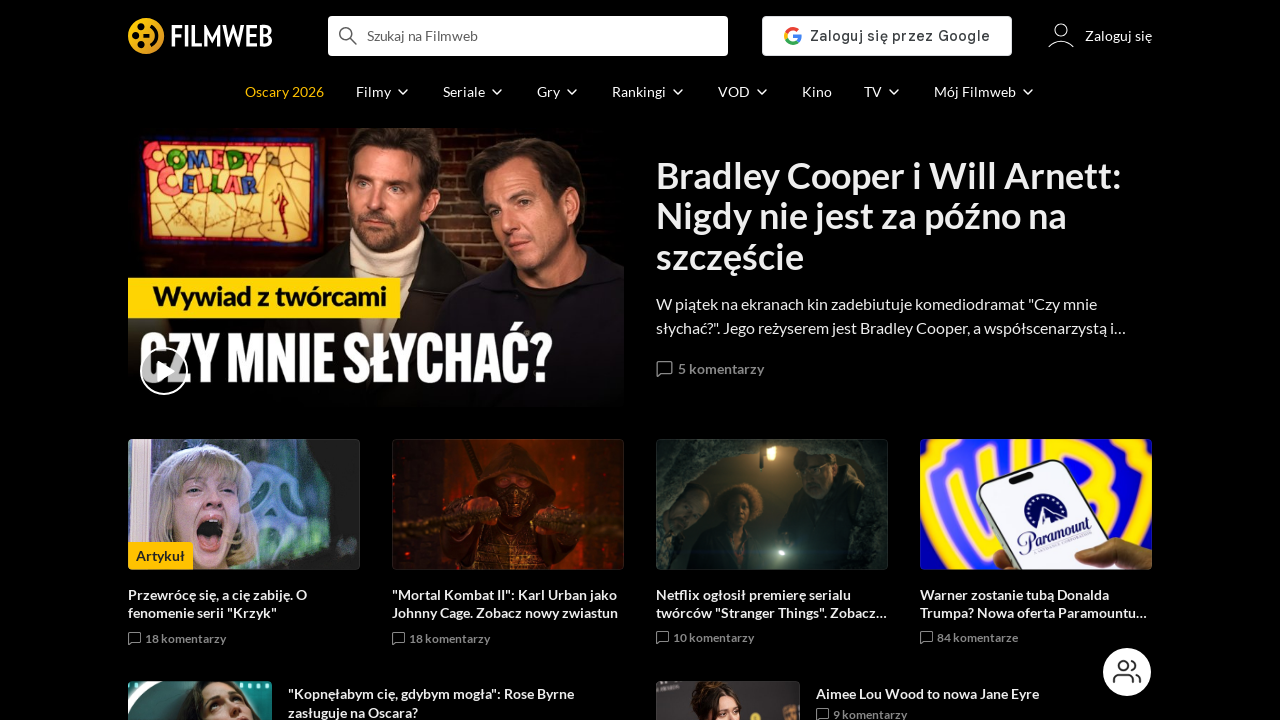

Navigated to Filmweb homepage
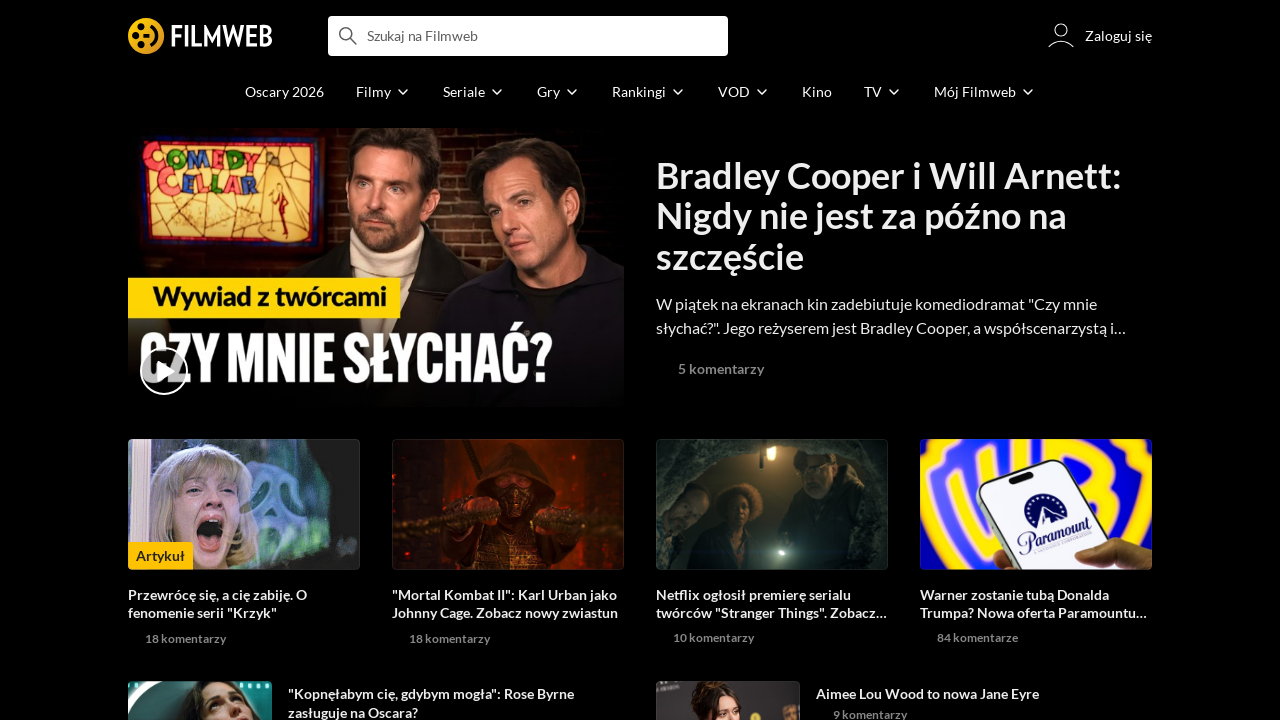

Verified page title is 'Filmweb - filmy takie jak Ty!'
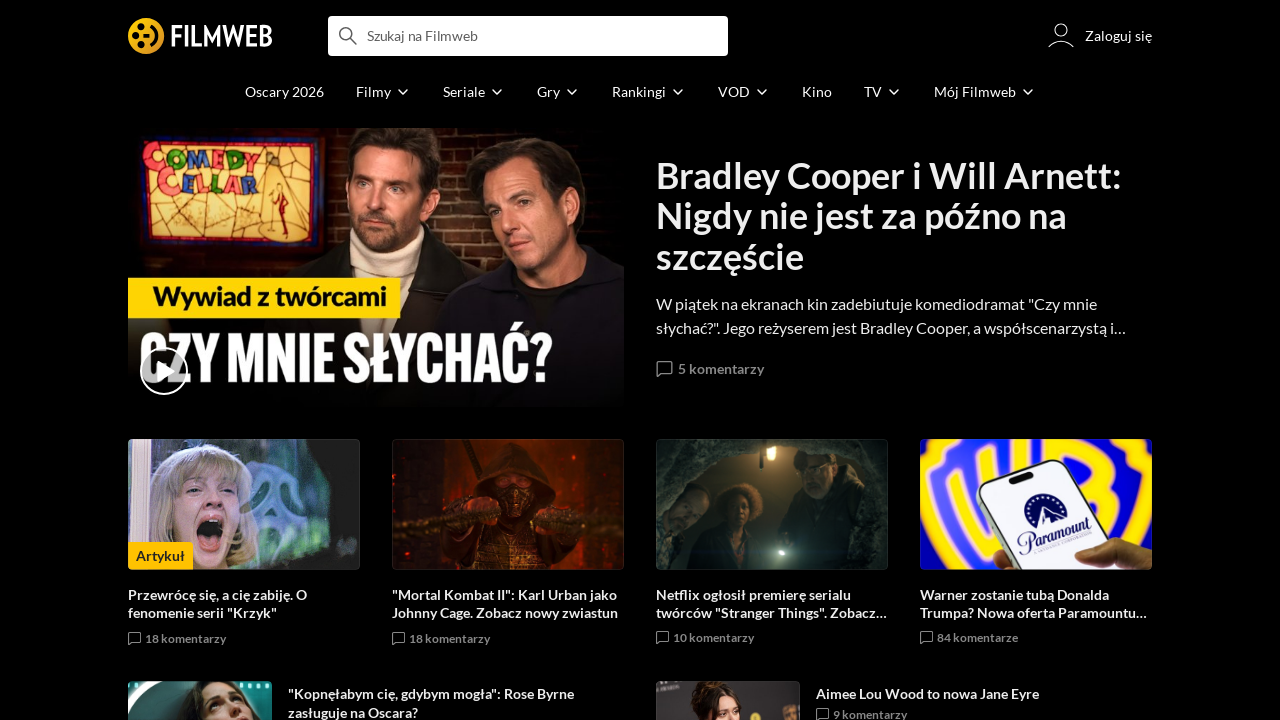

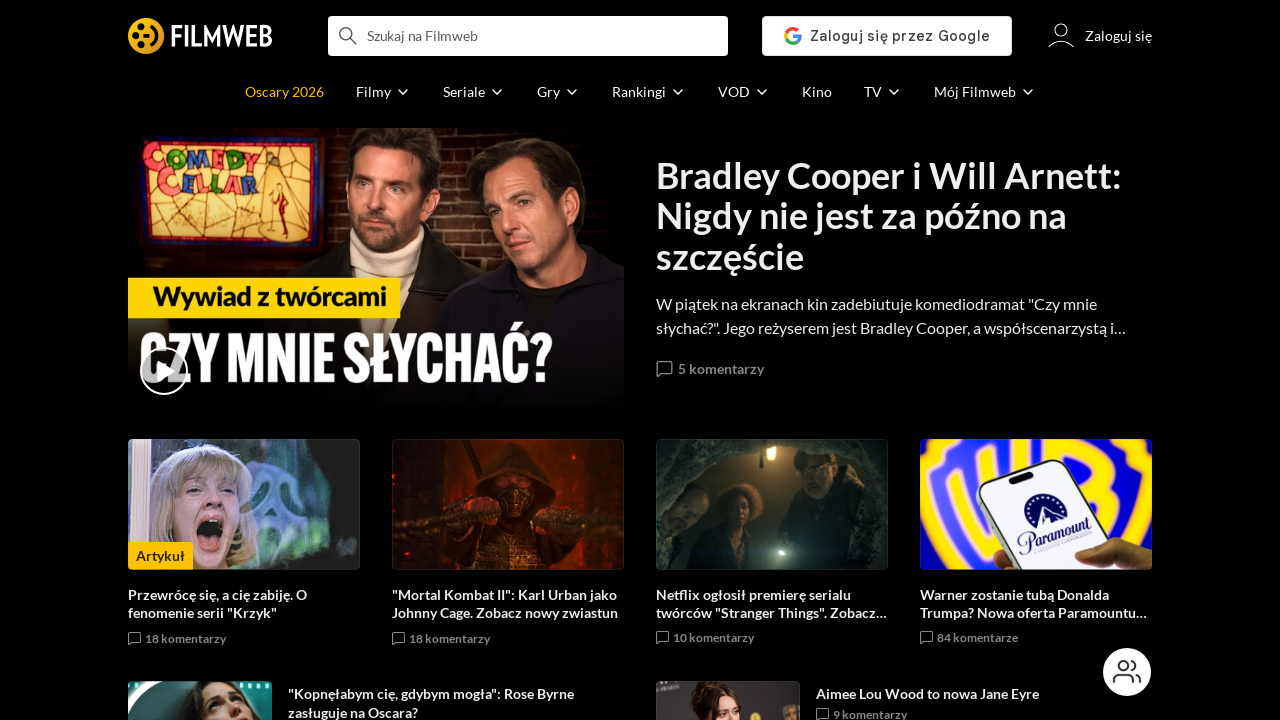